Tests dynamic controls functionality by toggling a text input field from disabled to enabled state, then typing text into it

Starting URL: https://training-support.net/webelements/dynamic-controls

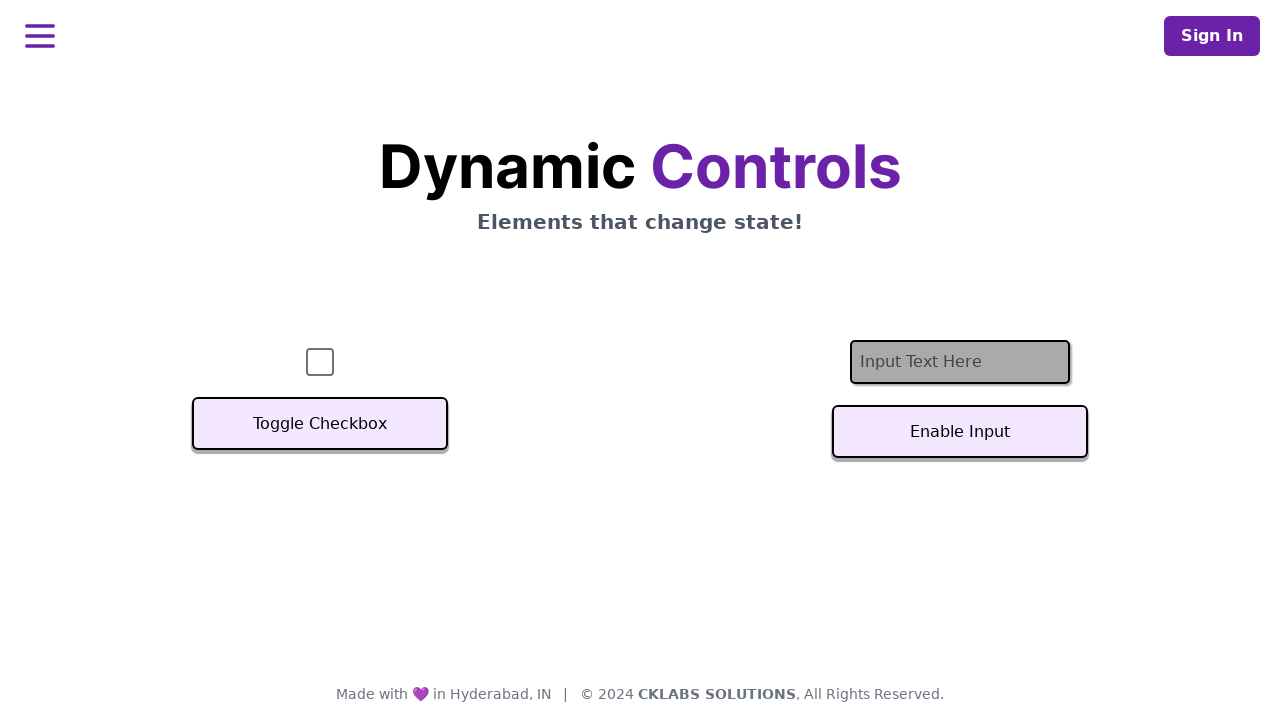

Located text input field #textInput
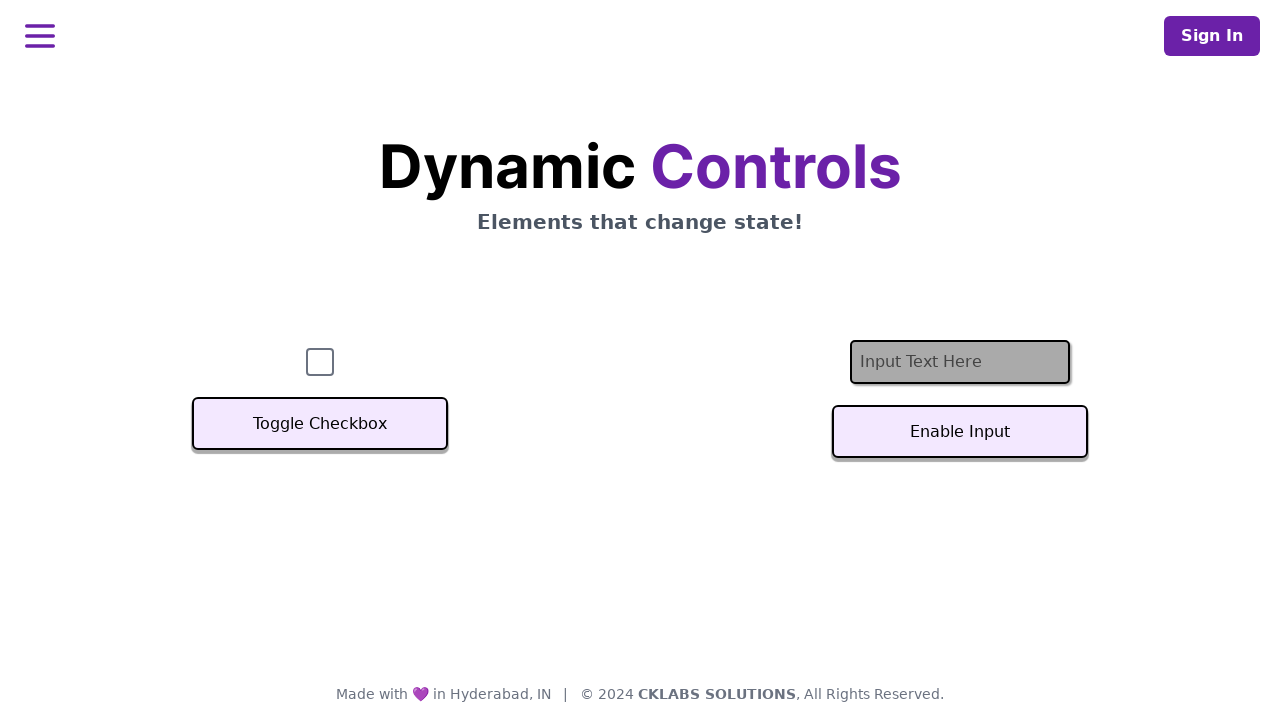

Clicked toggle button to enable text input field at (960, 432) on #textInputButton
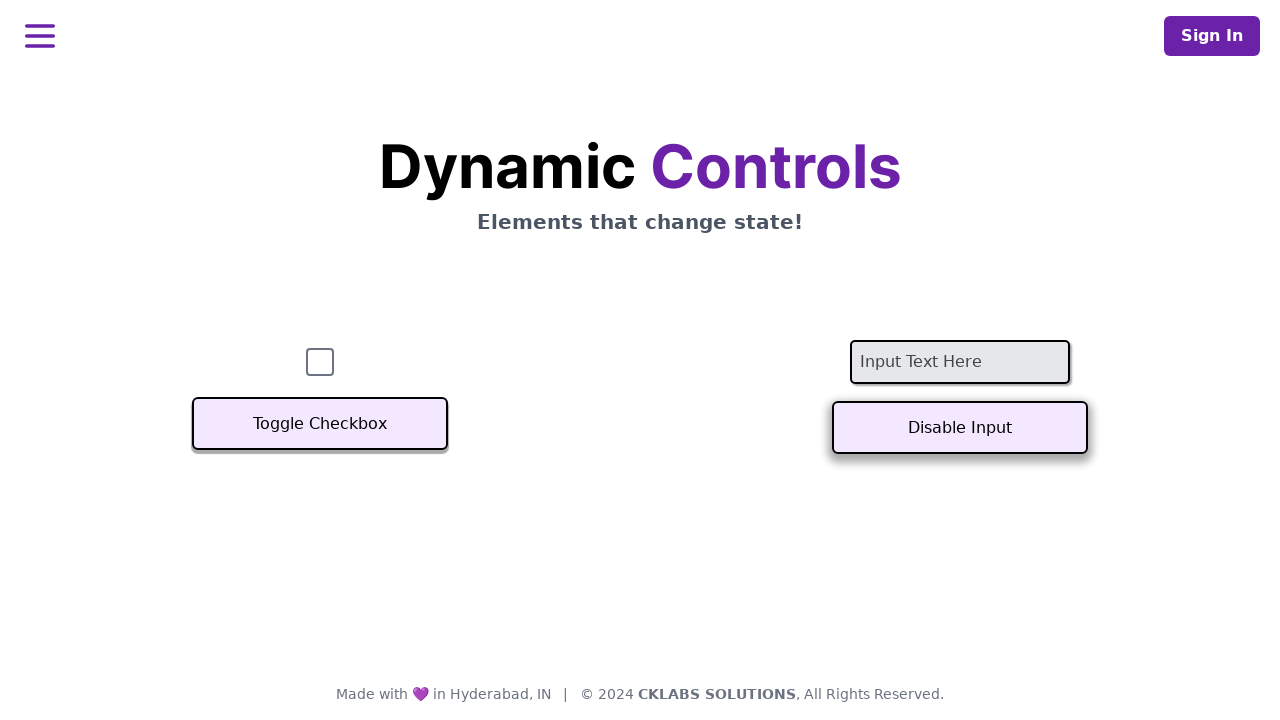

Text input field became enabled
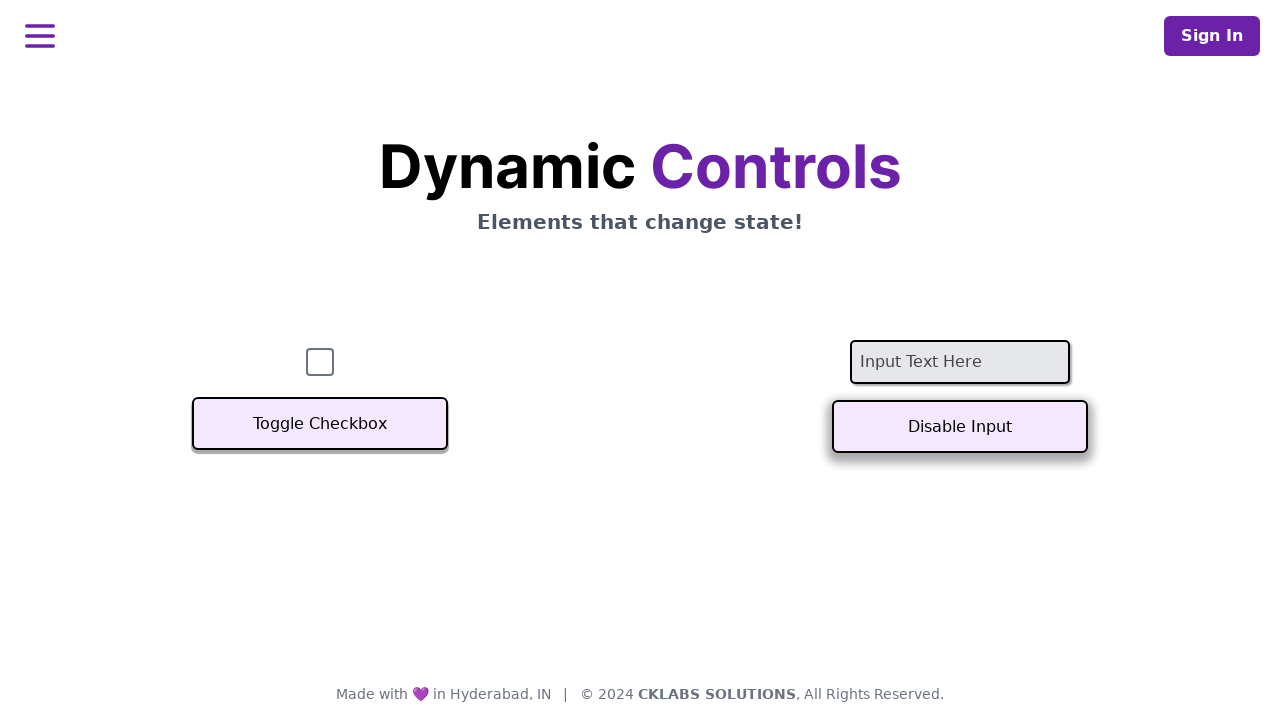

Typed 'Example text' into the enabled text input field on #textInput
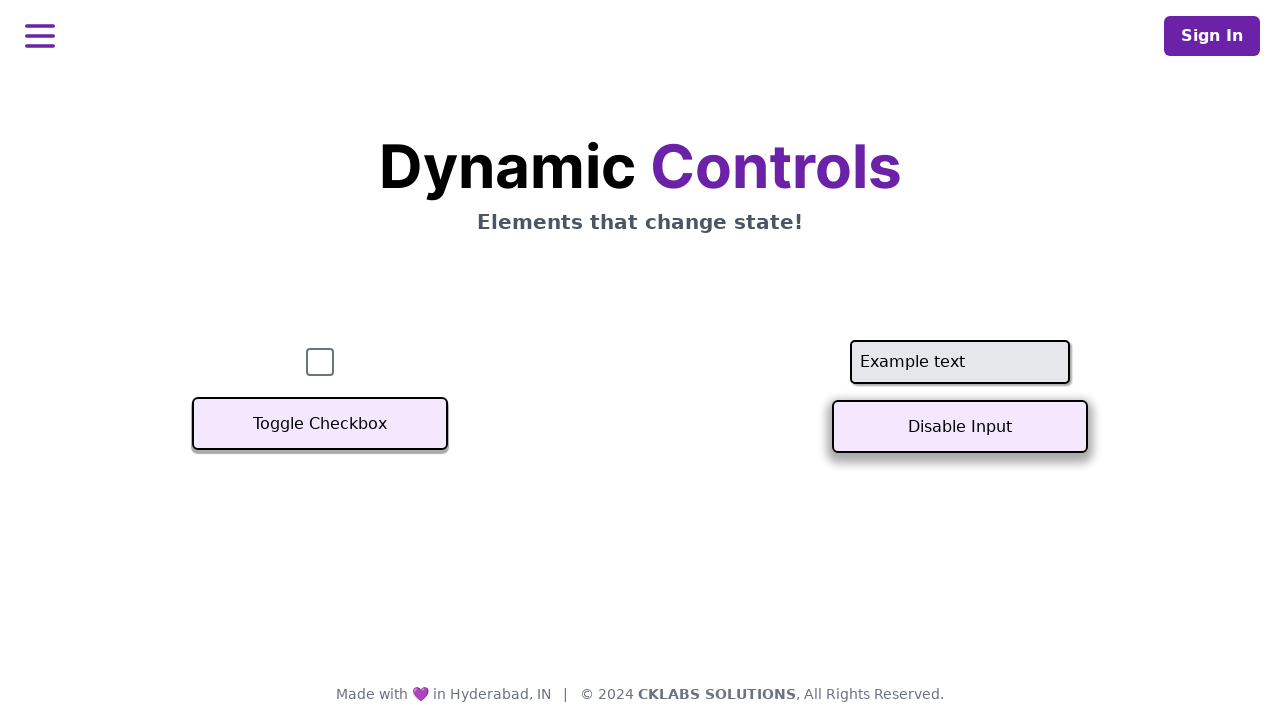

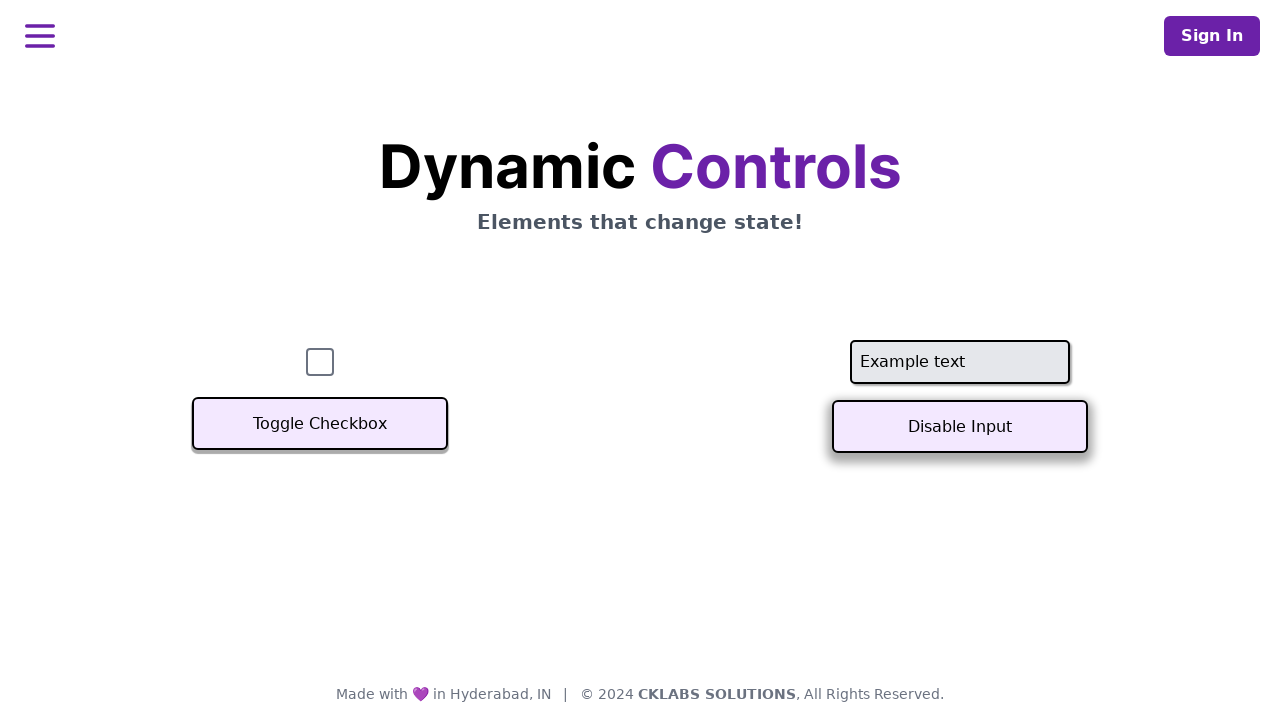